Tests drag and drop functionality by switching to an iframe and dragging an element from source to destination on the jQuery UI droppable demo page.

Starting URL: https://jqueryui.com/droppable/

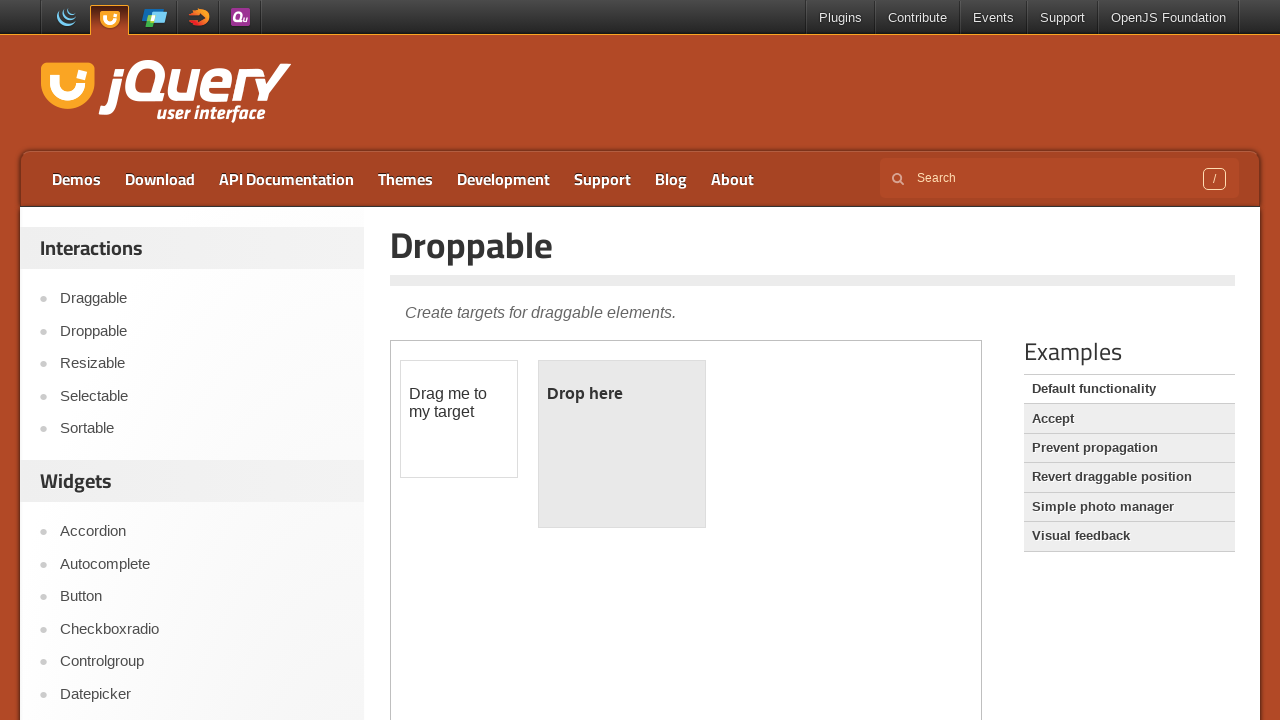

Navigated to jQuery UI droppable demo page
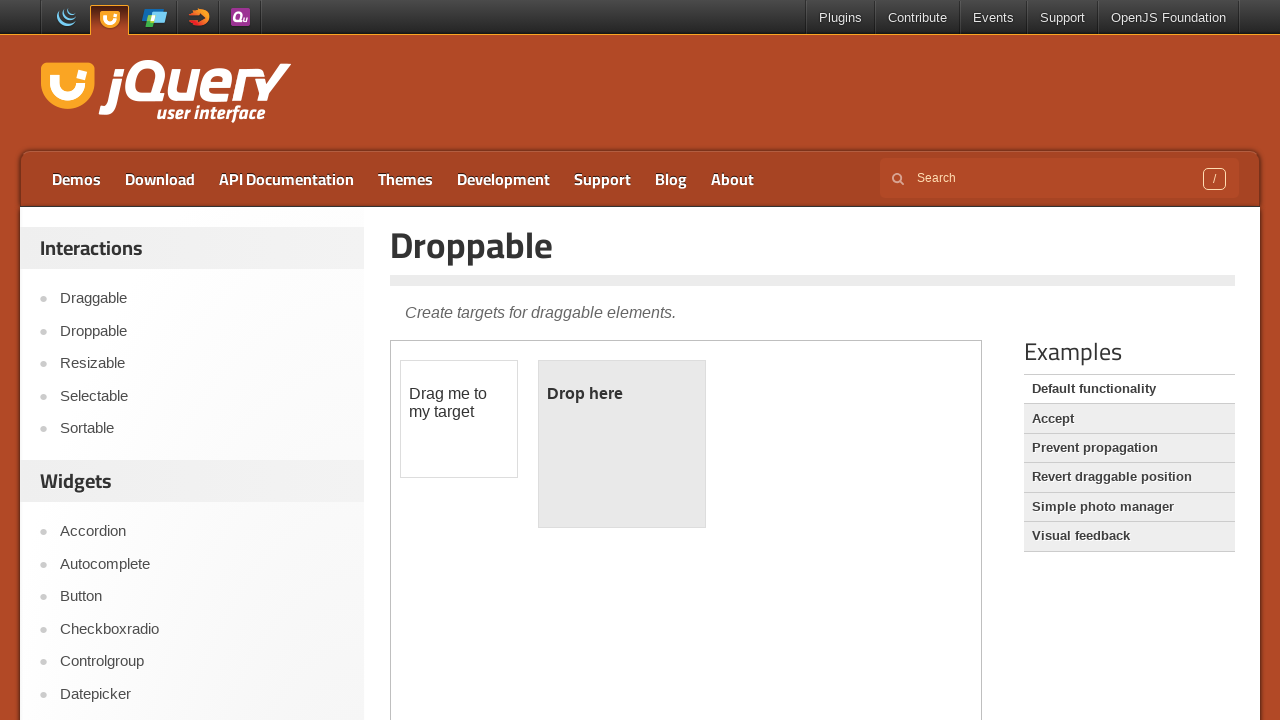

Located and switched to the droppable demo iframe
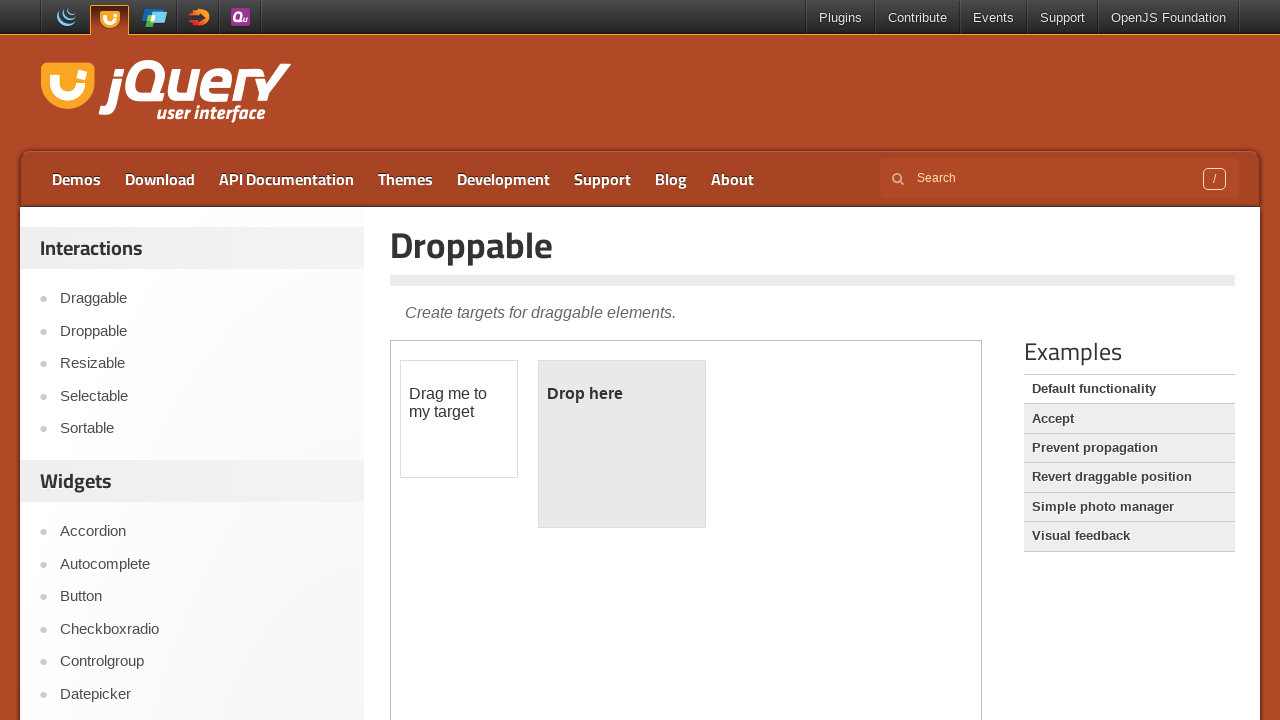

Located the draggable source element
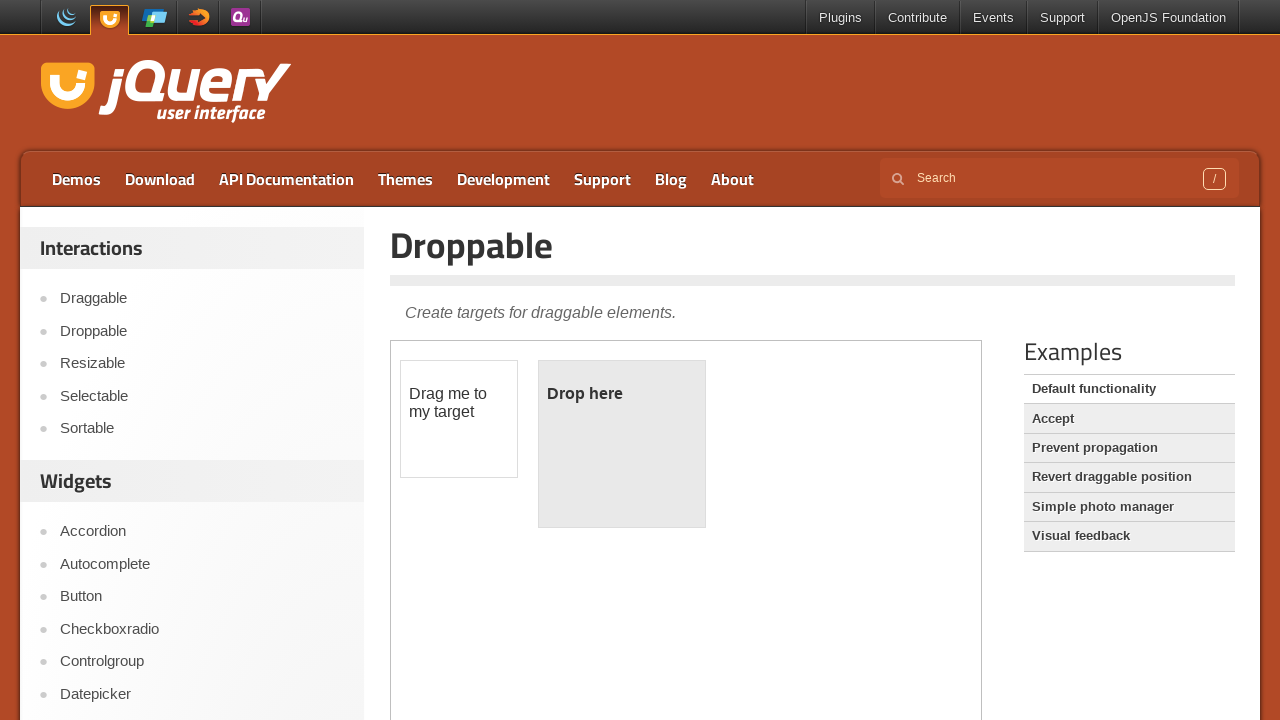

Located the droppable destination element
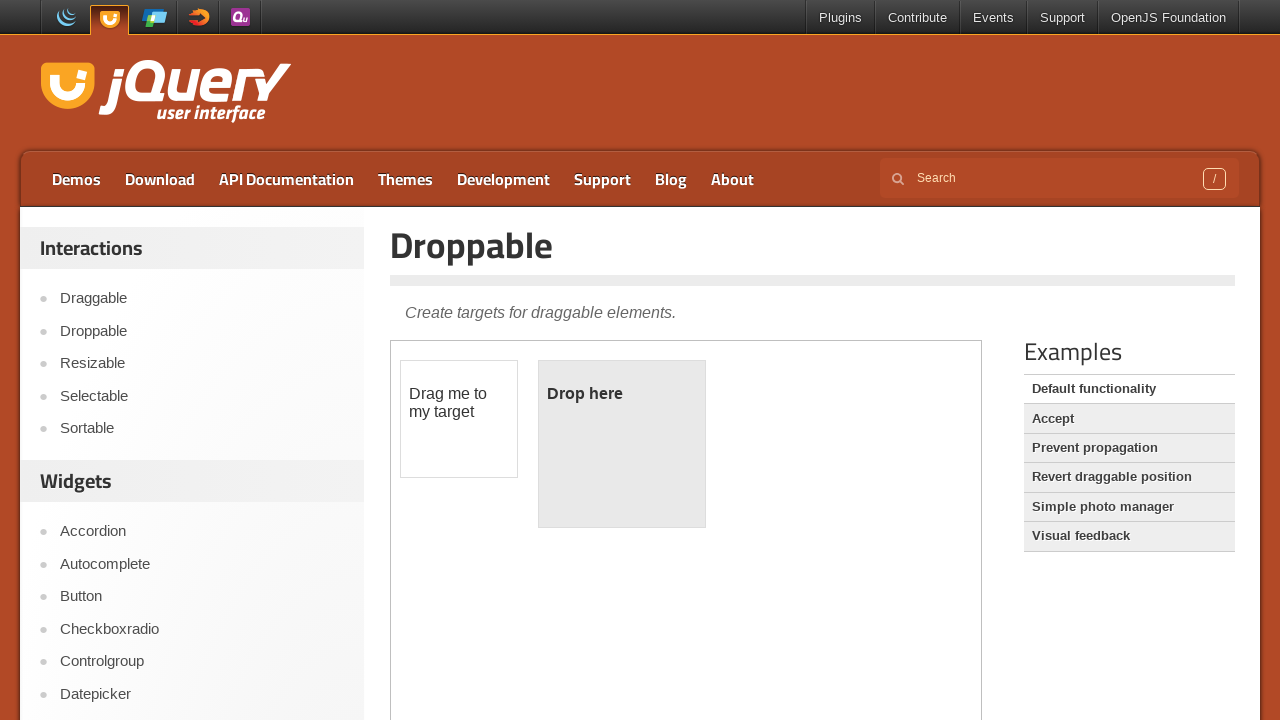

Dragged the draggable element to the droppable destination at (622, 444)
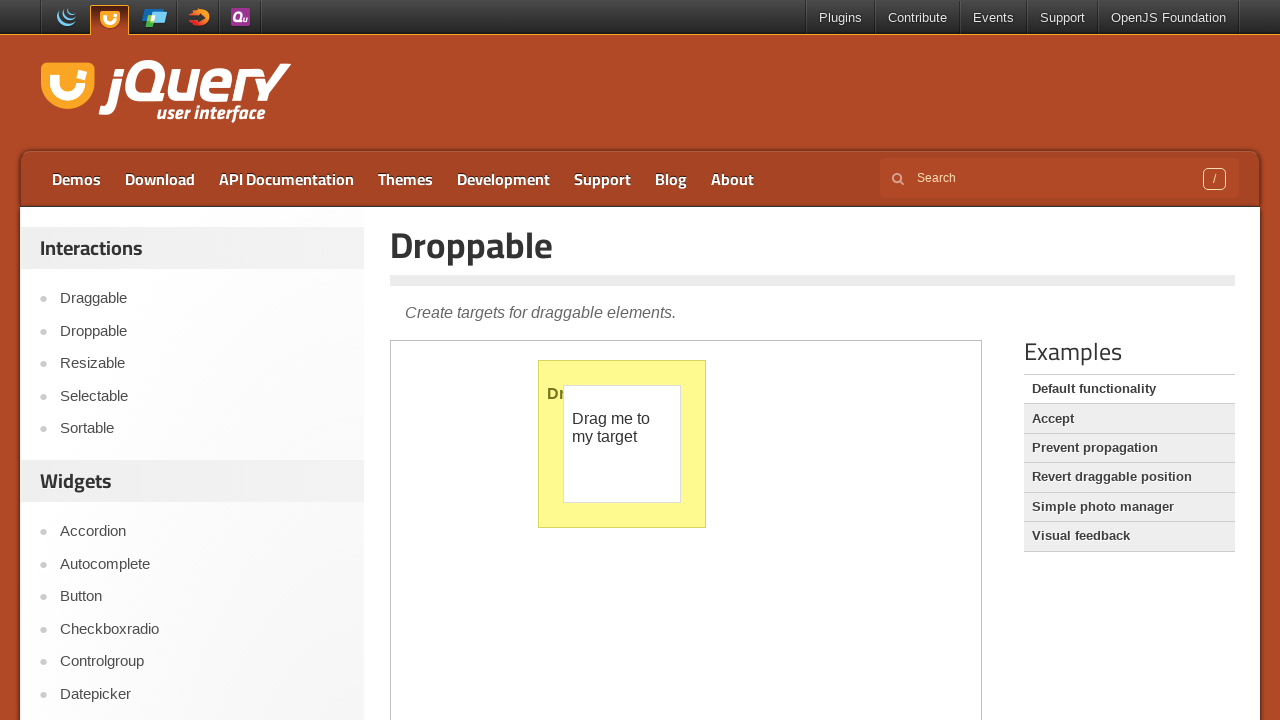

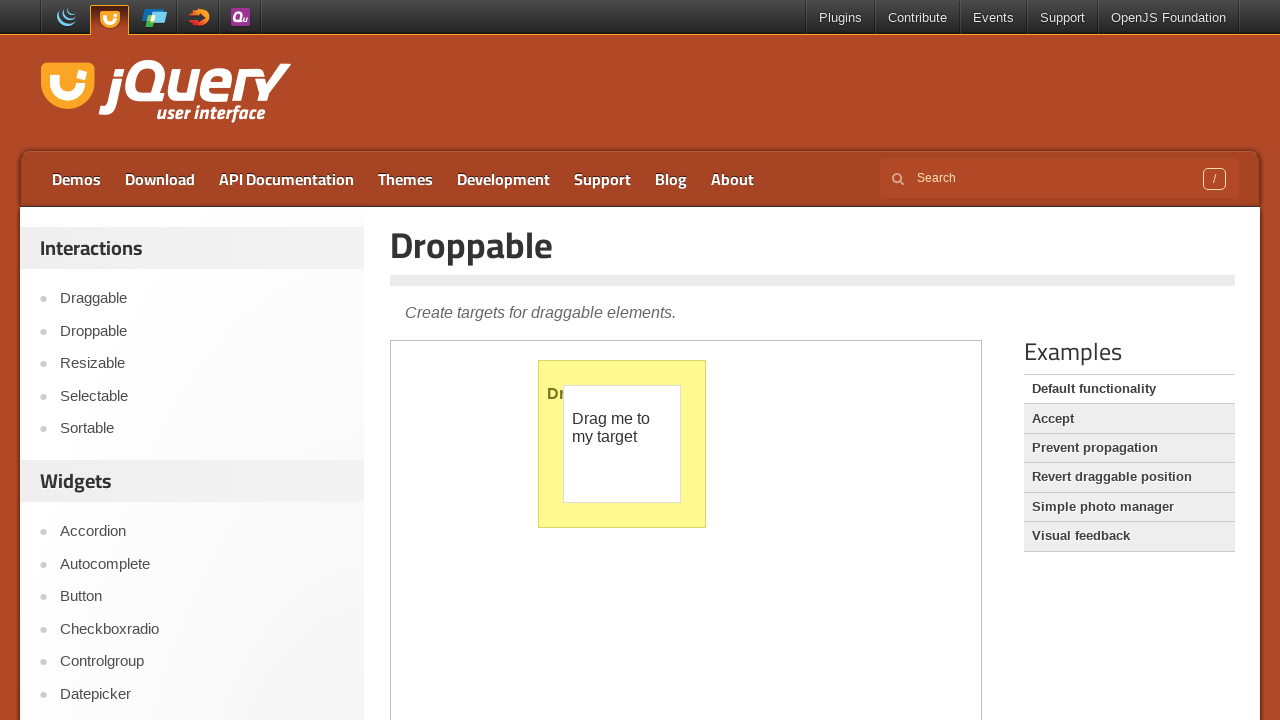